Tests form submission on Basic Elements page by filling in first name, last name, and company name fields, then verifying the alert message displays the entered information correctly

Starting URL: http://automationbykrishna.com

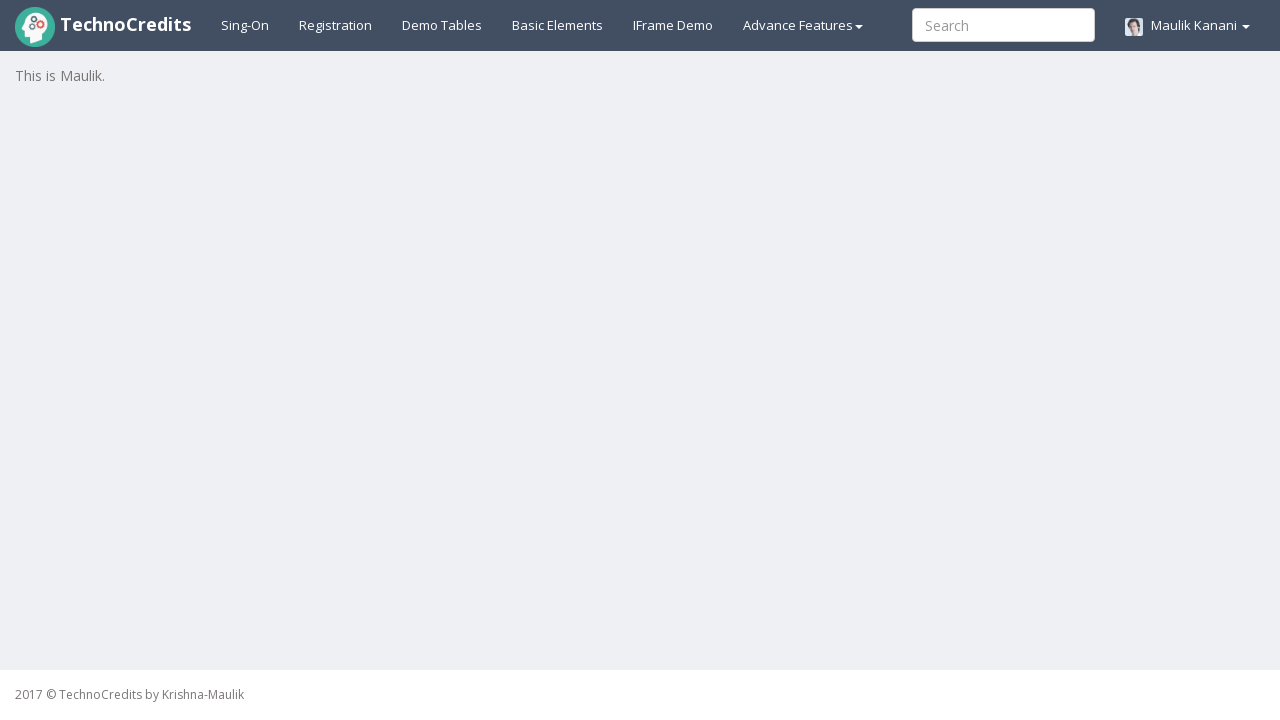

Clicked on Basic Elements link at (558, 25) on xpath=//a[@id='basicelements']
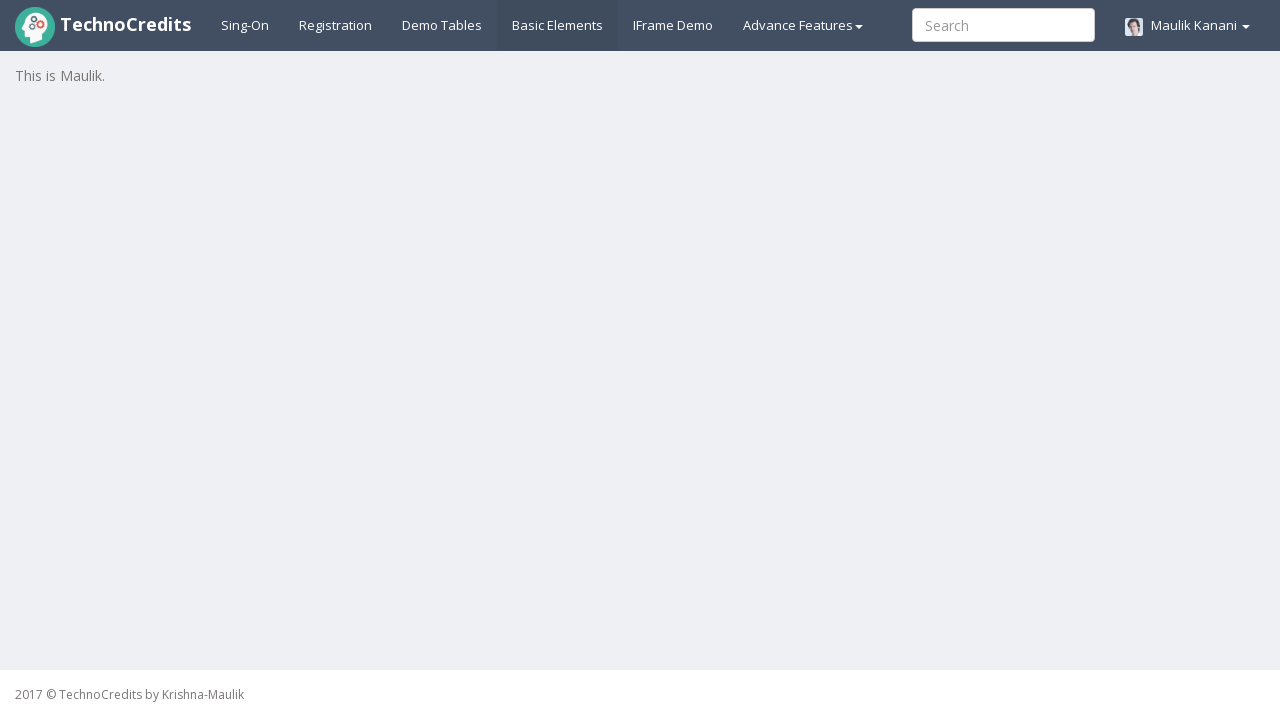

Waited 3 seconds for the form to load
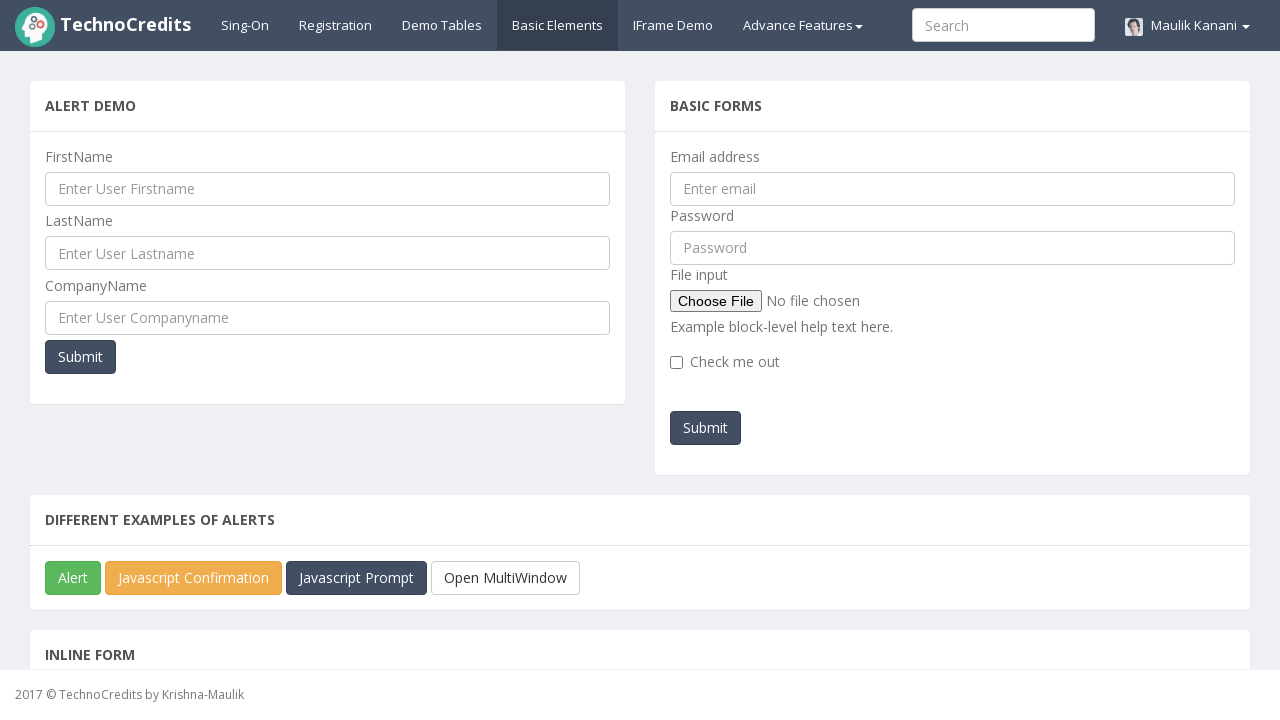

Entered 'Jyoti' in the First Name field on //input[@id='UserFirstName']
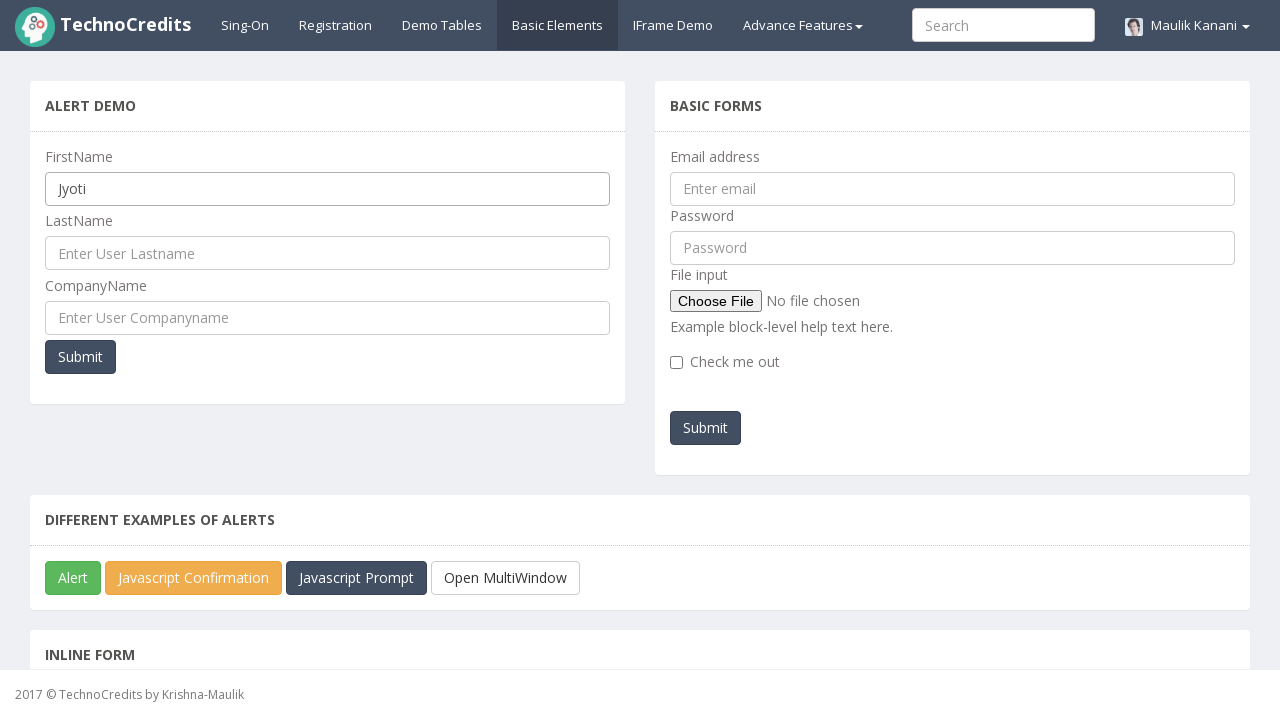

Entered 'Saxena' in the Last Name field on //input[@id='UserLastName']
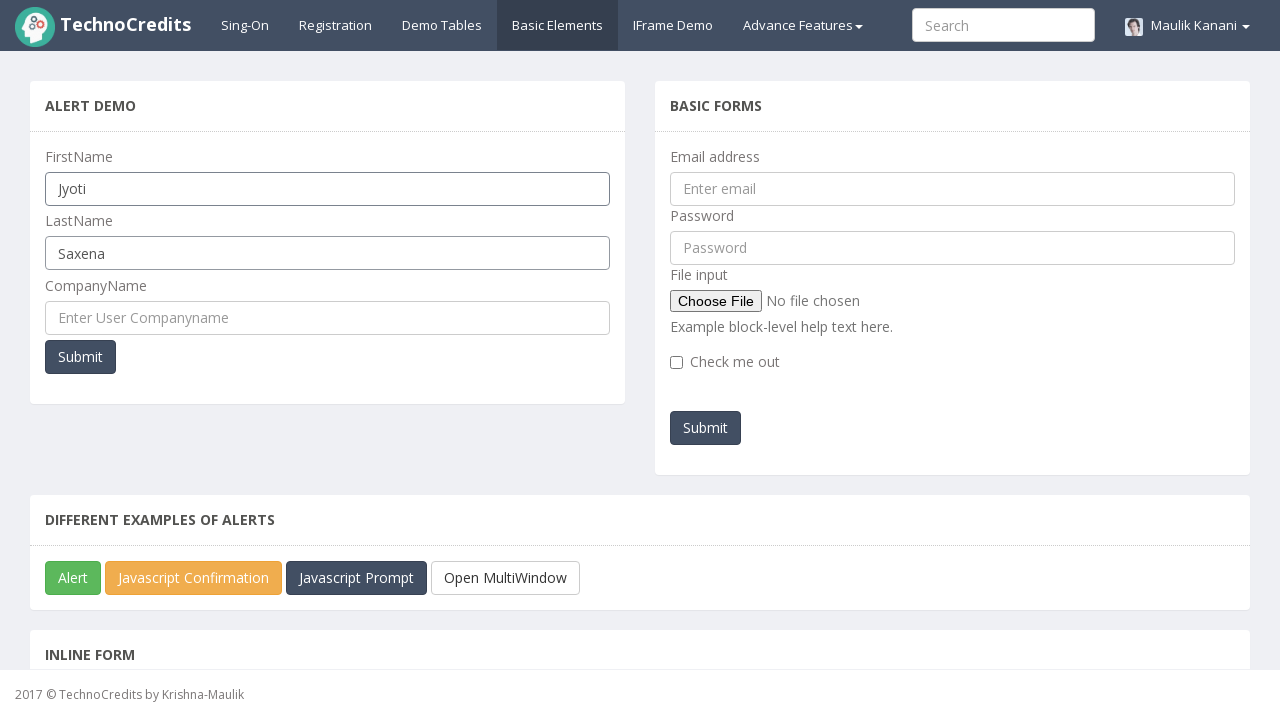

Entered 'TechnoCredits' in the Company Name field on //input[@id='UserCompanyName']
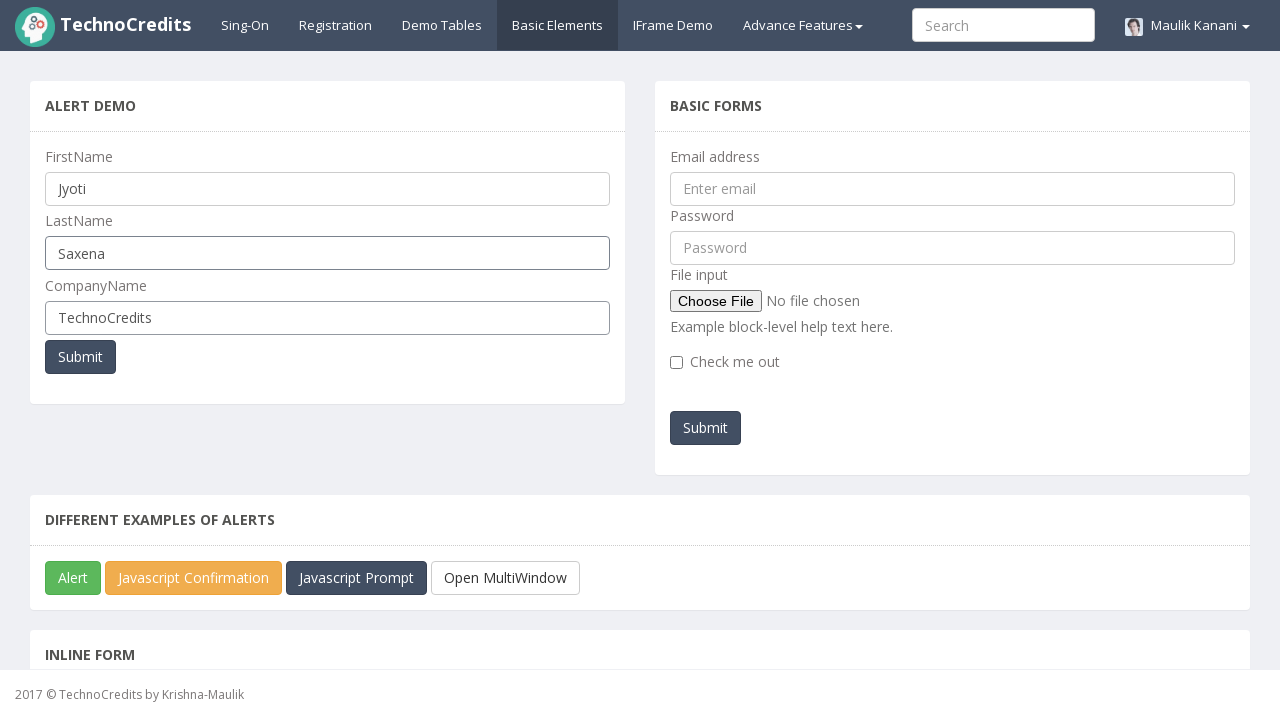

Clicked Submit button to submit the form at (80, 357) on xpath=//button[@onclick='myFunctionPopUp()']
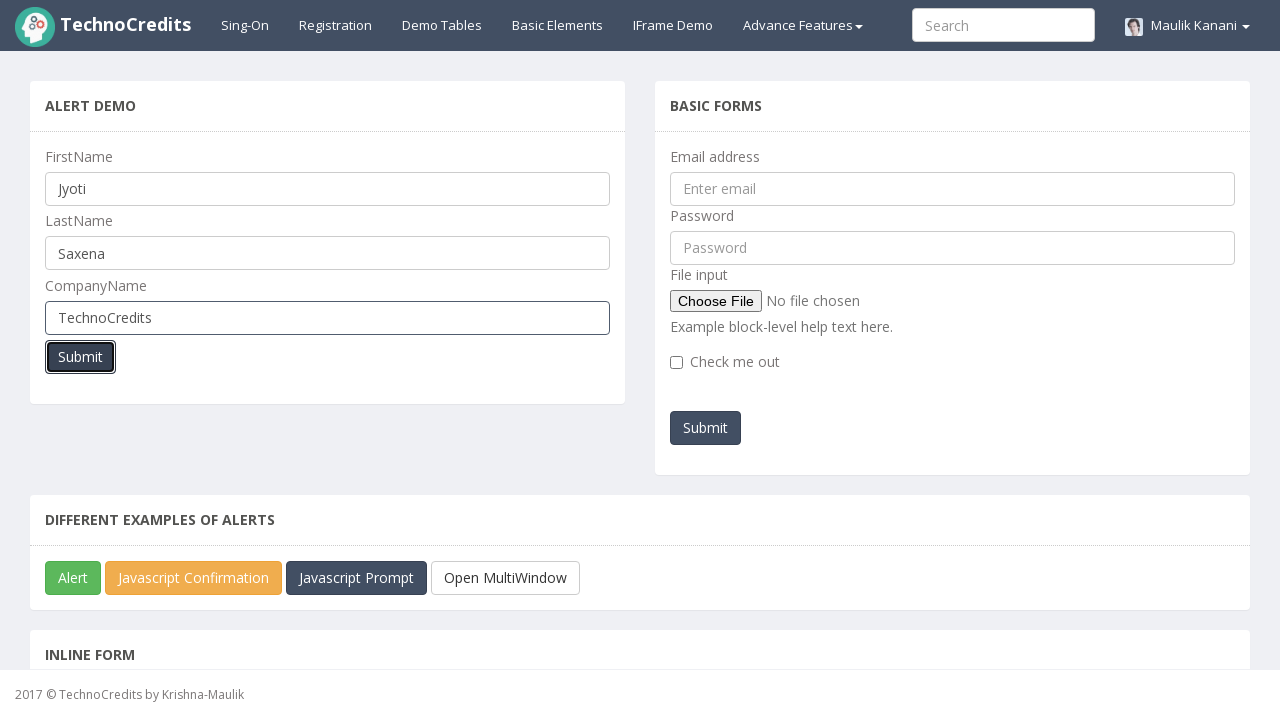

Accepted the alert dialog containing form submission confirmation
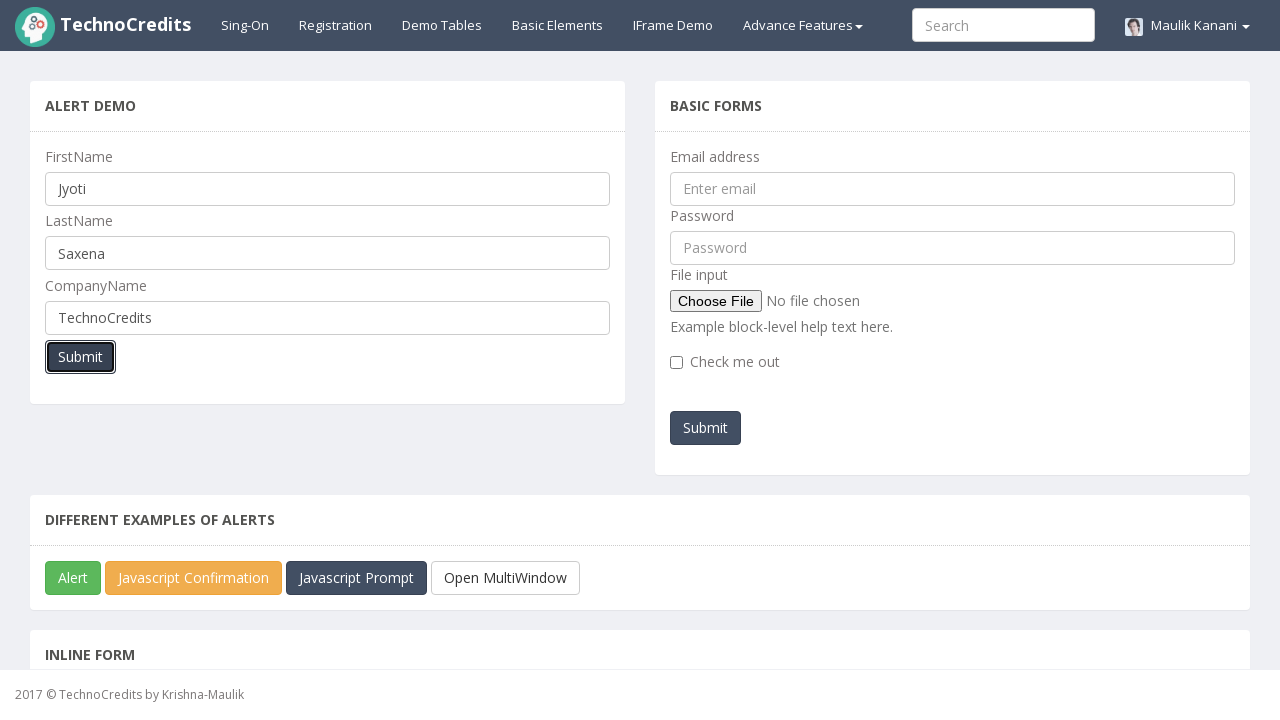

Cleared the First Name field on //input[@id='UserFirstName']
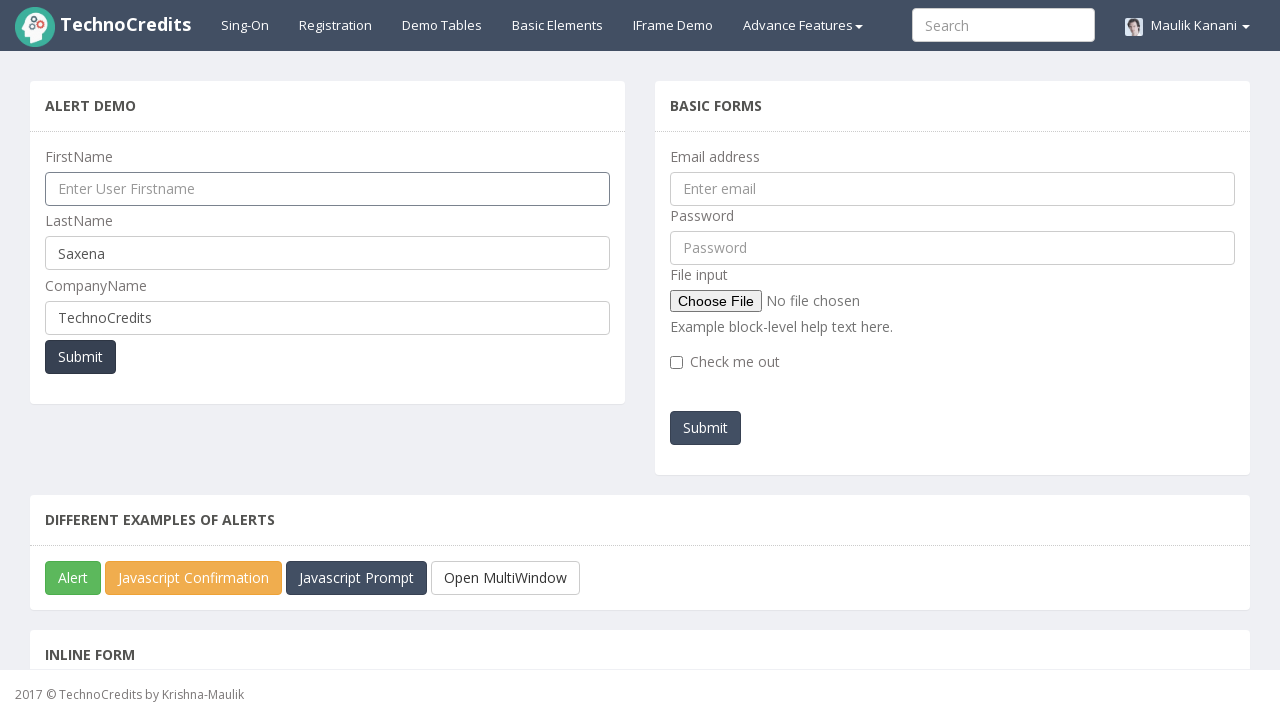

Cleared the Last Name field on //input[@id='UserLastName']
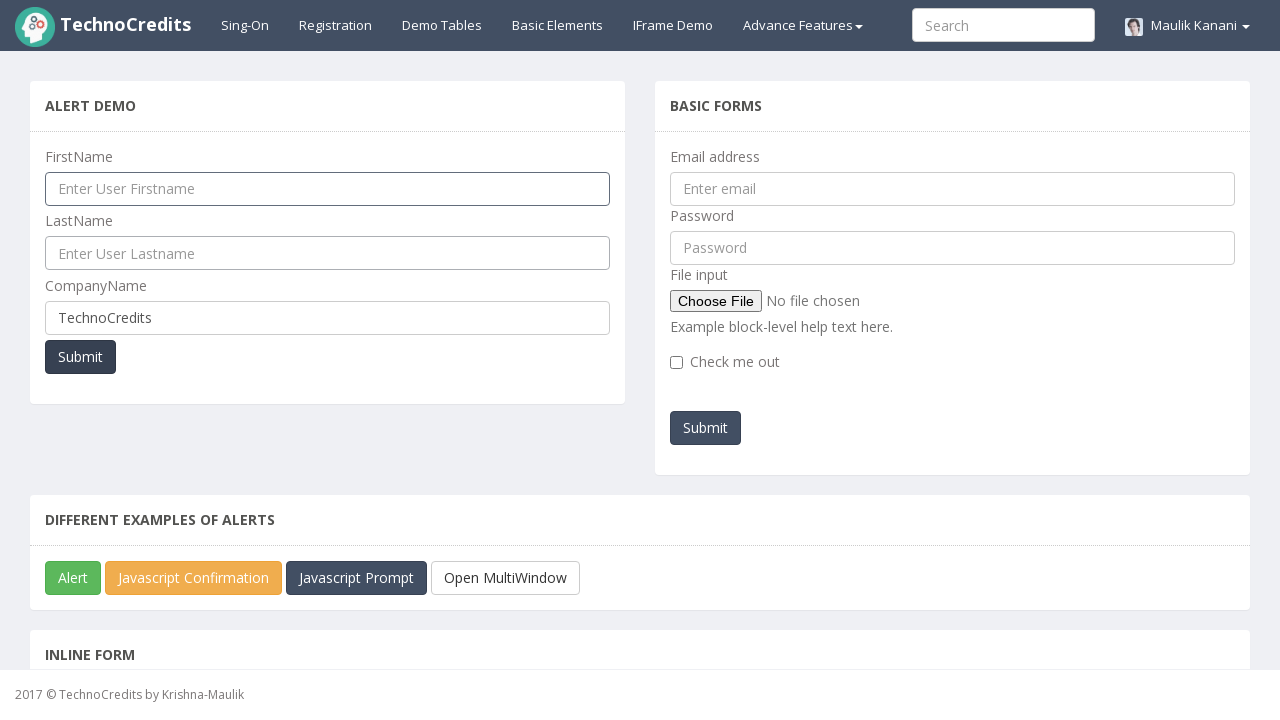

Cleared the Company Name field on //input[@id='UserCompanyName']
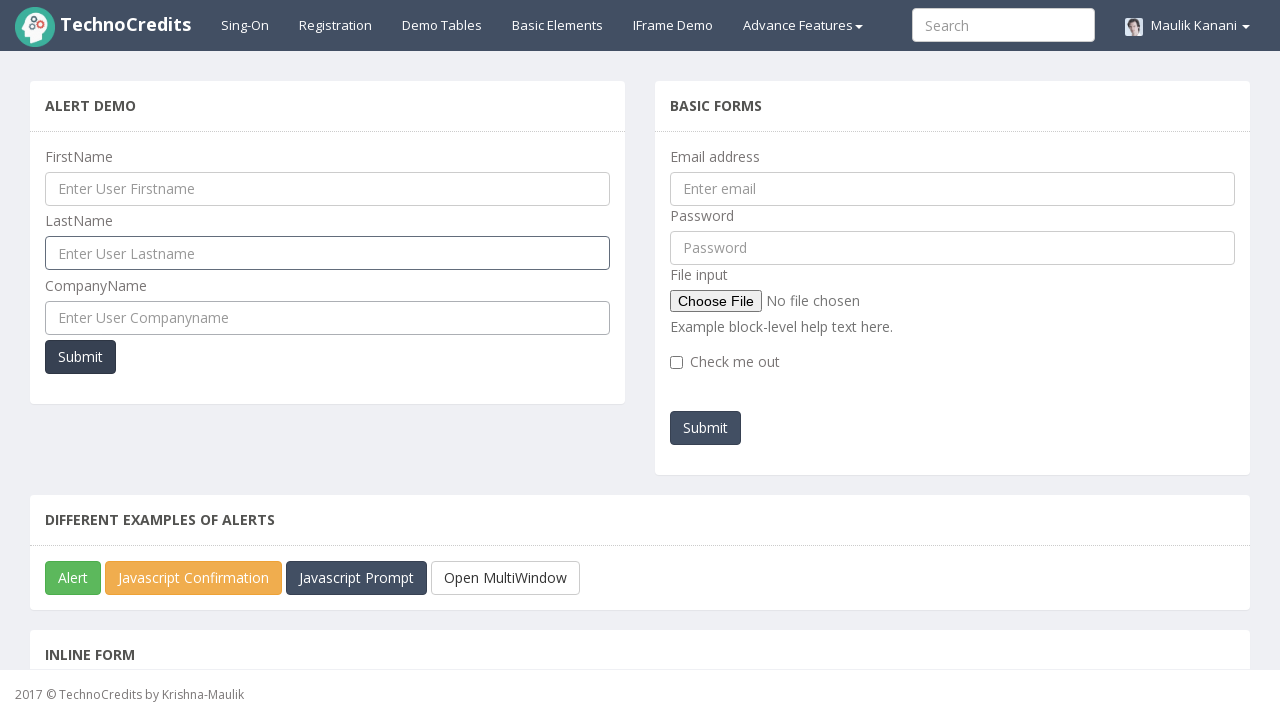

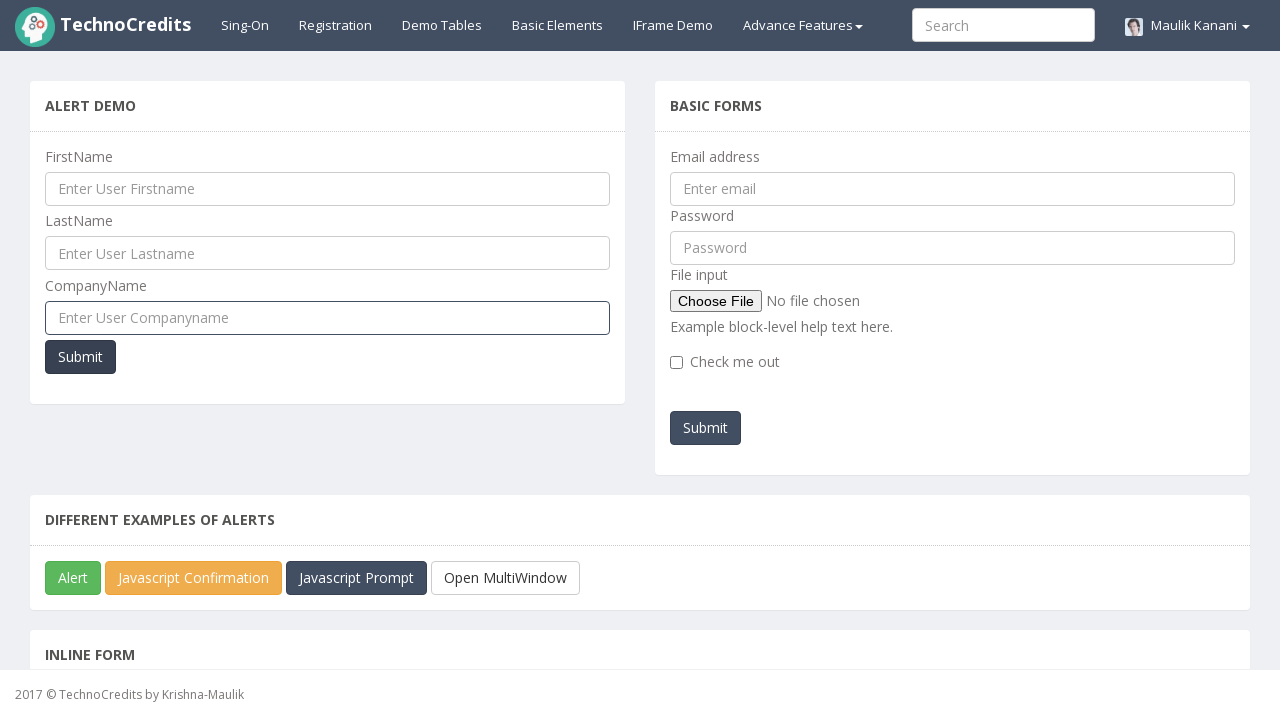